Tests e-commerce flow by adding cucumber to cart, proceeding to checkout, placing order, selecting country and completing purchase

Starting URL: https://rahulshettyacademy.com/seleniumPractise/#/

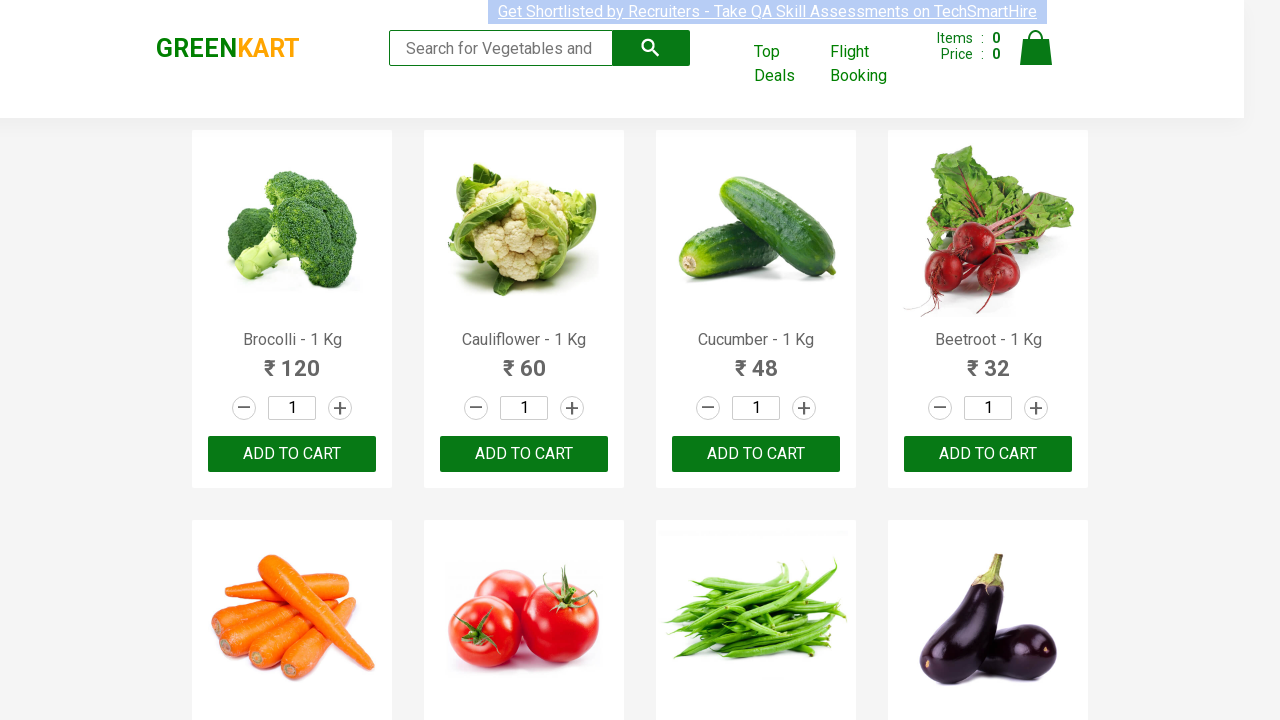

Added Cucumber (1 Kg) to cart at (756, 454) on [class='product'] >> internal:has-text="Cucumber - 1 Kg"i >> internal:role=butto
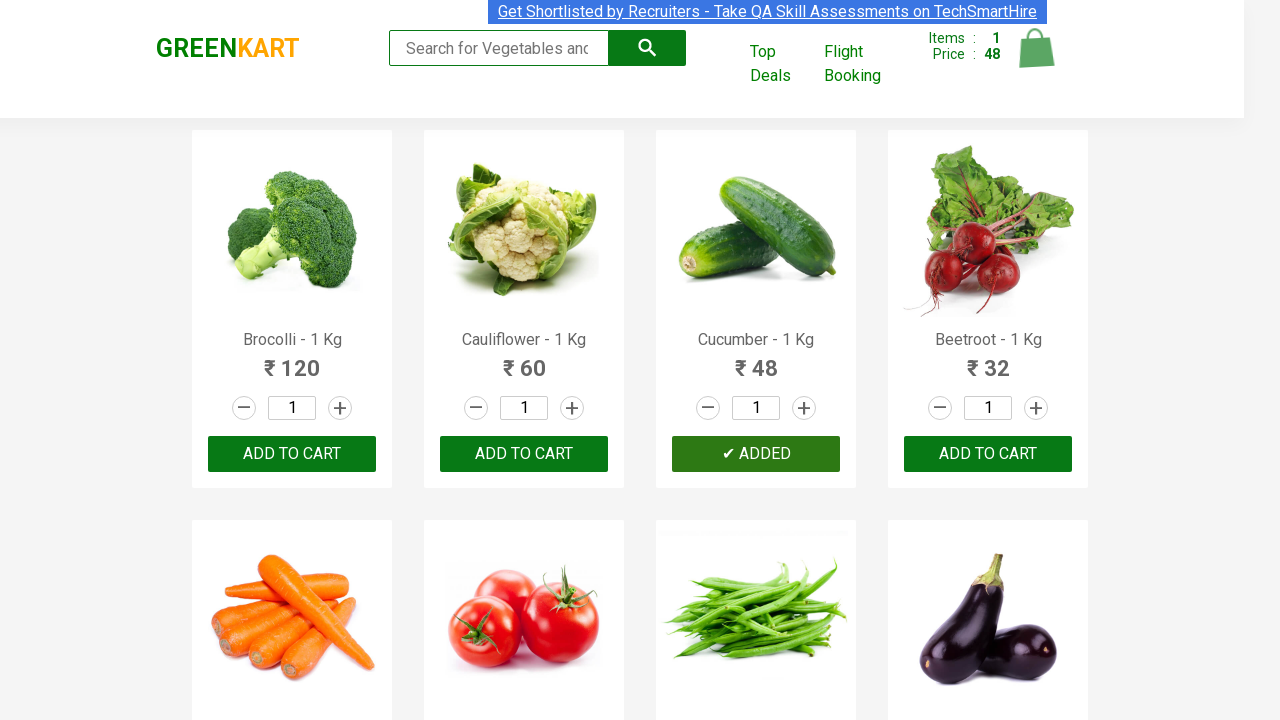

Clicked cart icon to view cart at (1036, 59) on [class='cart-icon']
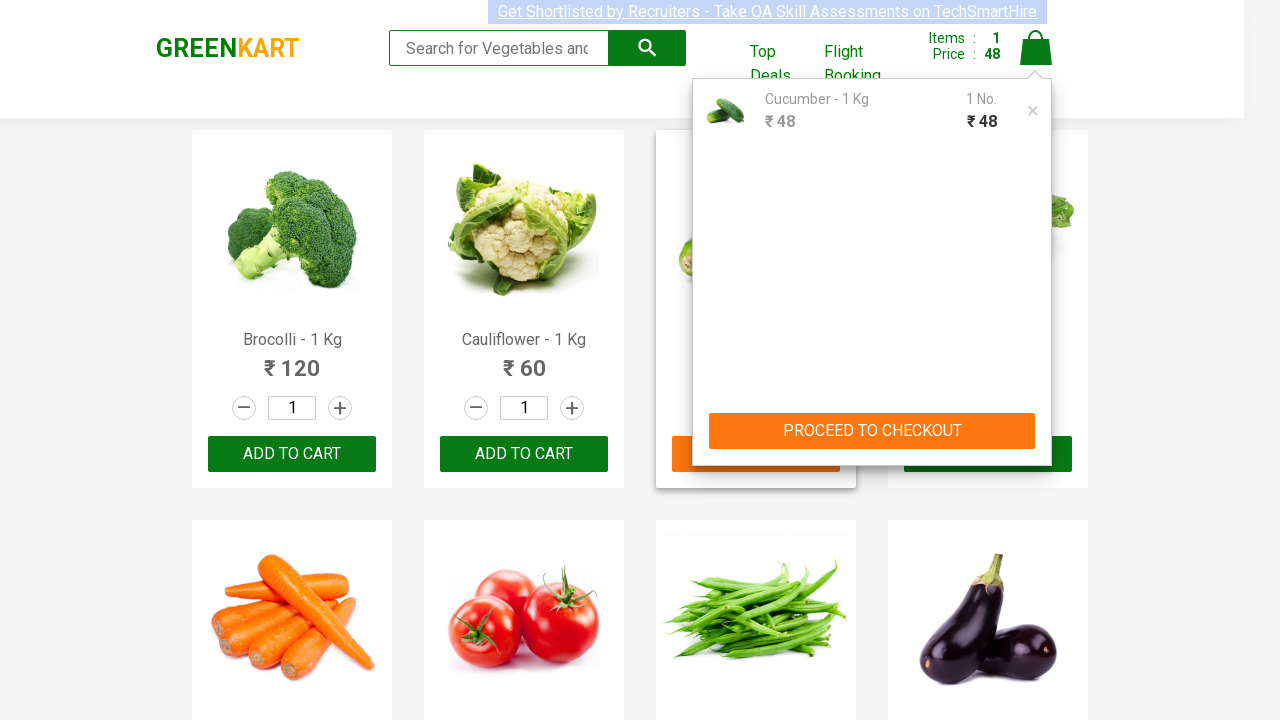

Clicked 'PROCEED TO CHECKOUT' button at (872, 431) on internal:role=button[name="PROCEED TO CHECKOUT"i]
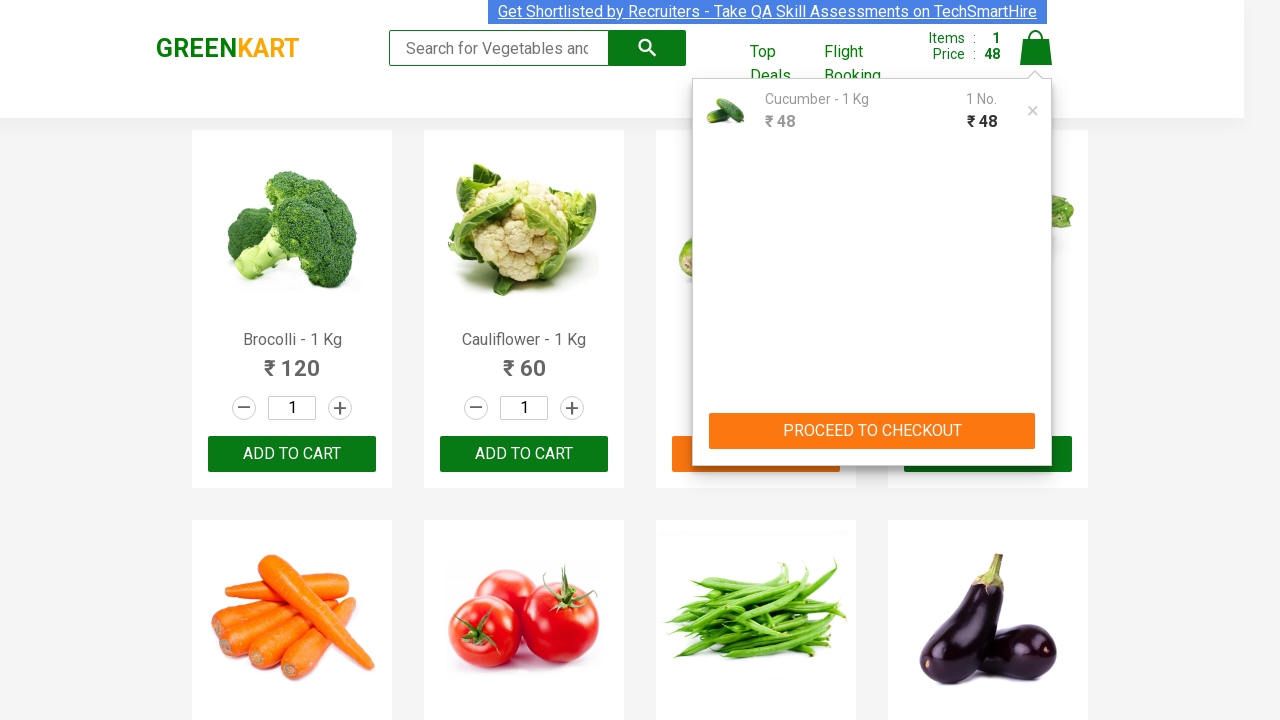

Clicked 'Place Order' button at (1036, 420) on internal:role=button[name="Place Order"i]
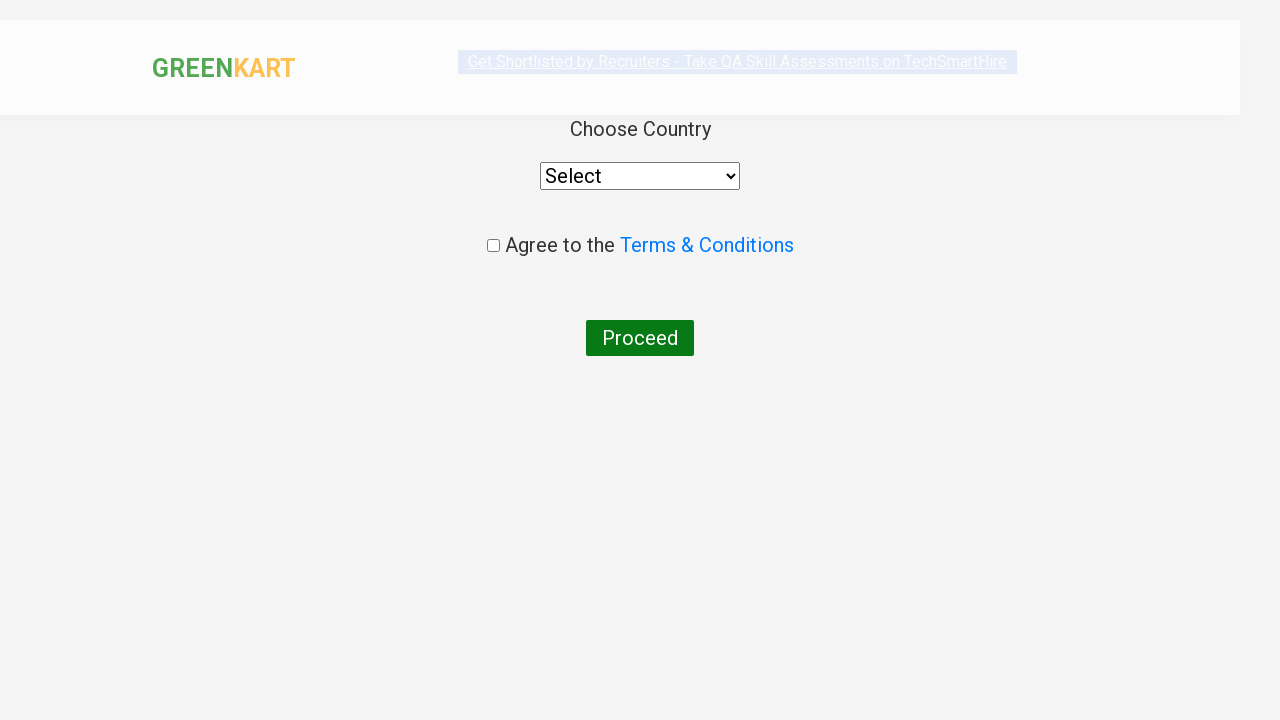

Selected 'Bangladesh' from country dropdown on internal:role=combobox
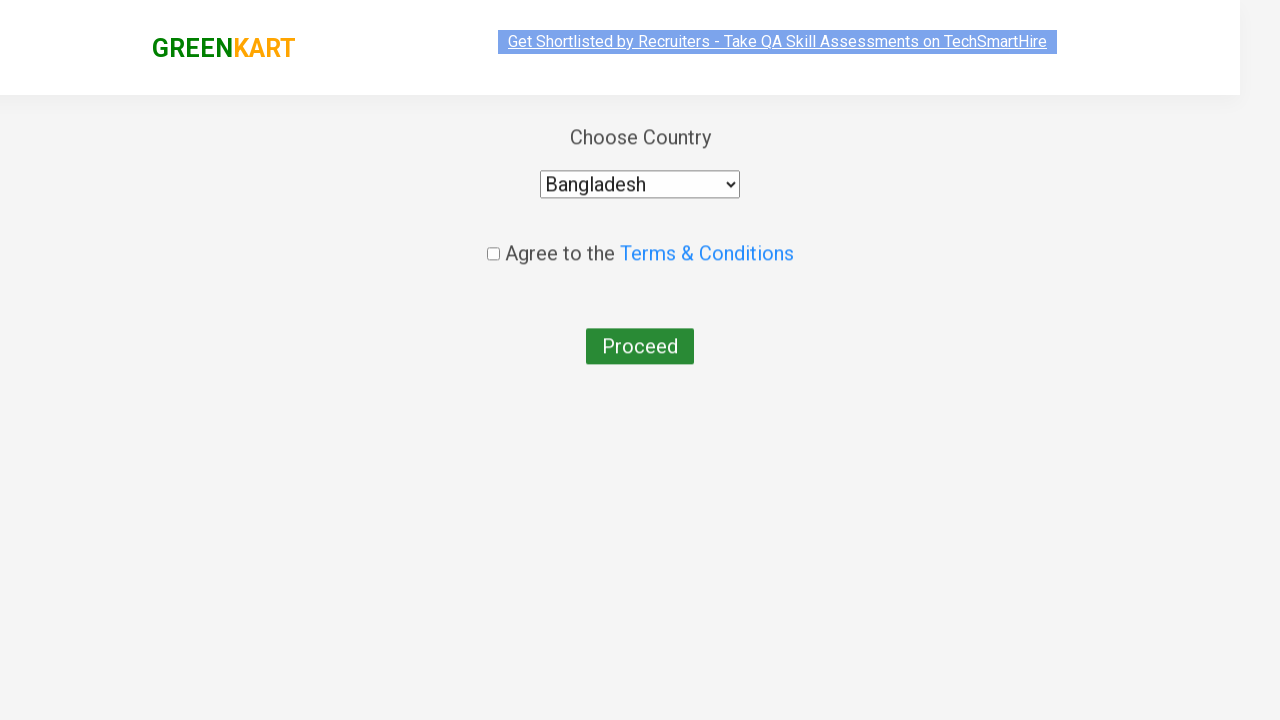

Checked terms and conditions checkbox at (493, 246) on internal:role=checkbox
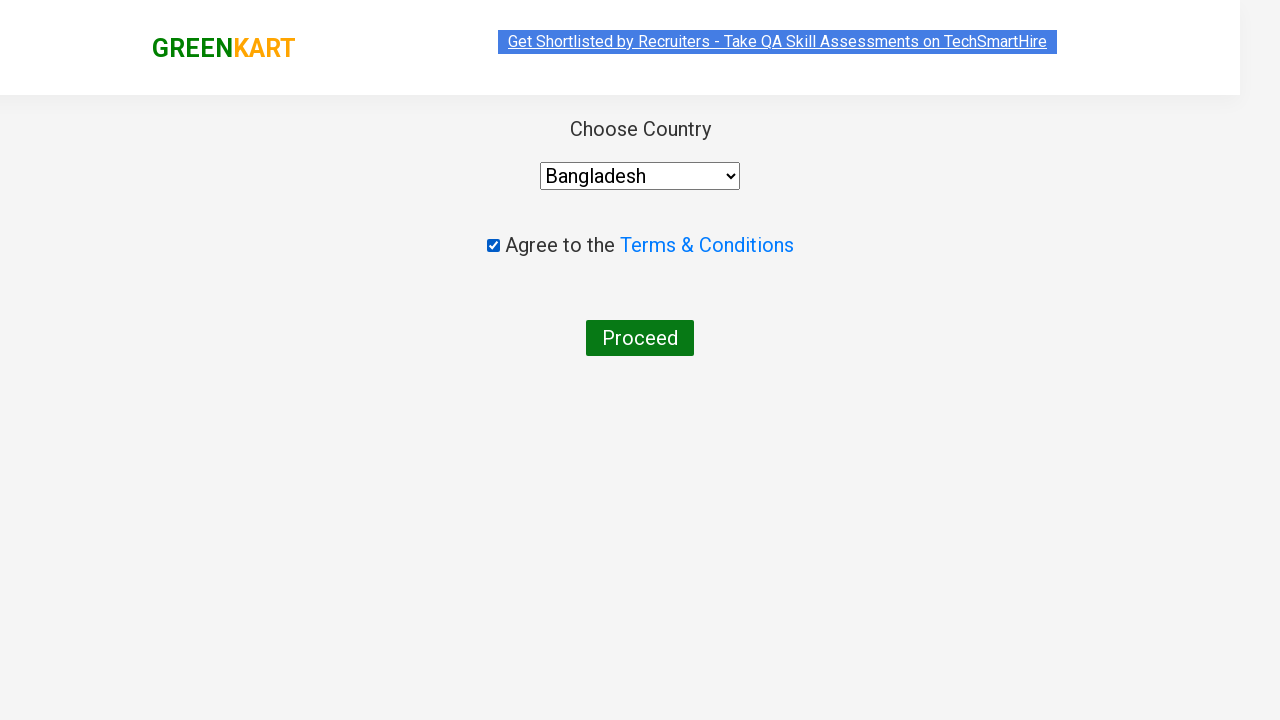

Clicked final submit button to complete purchase at (640, 338) on internal:role=button
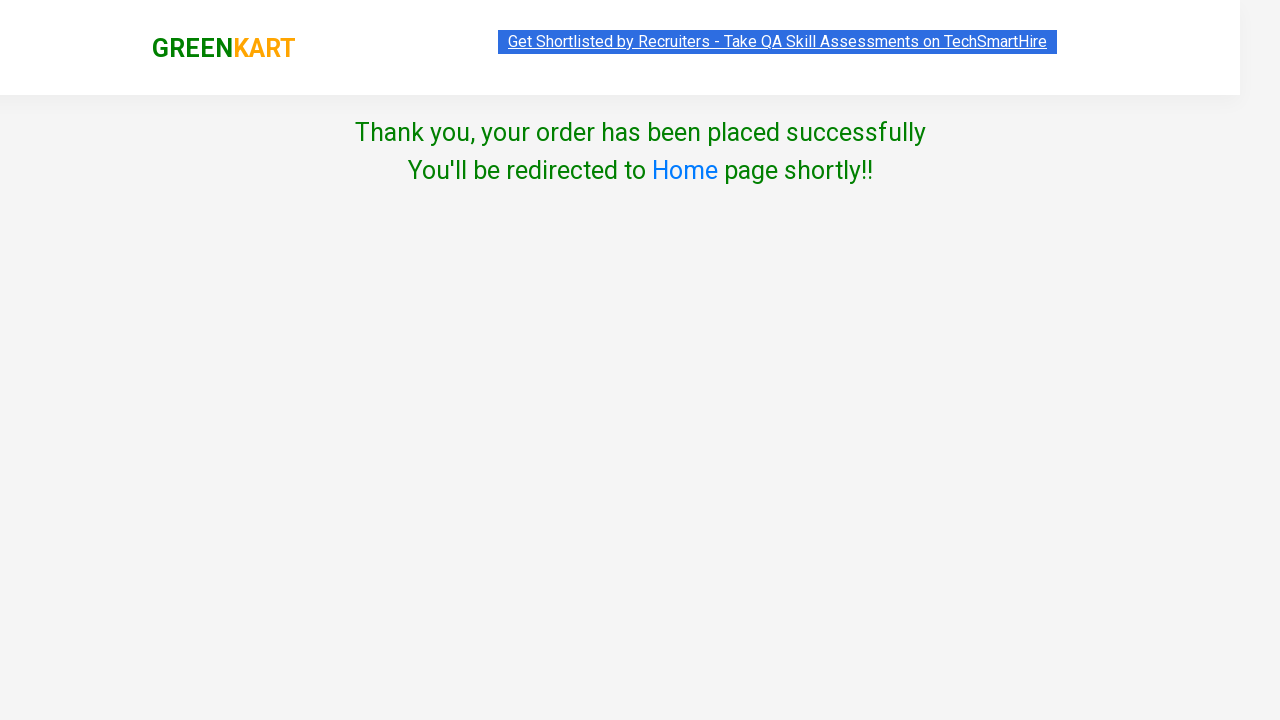

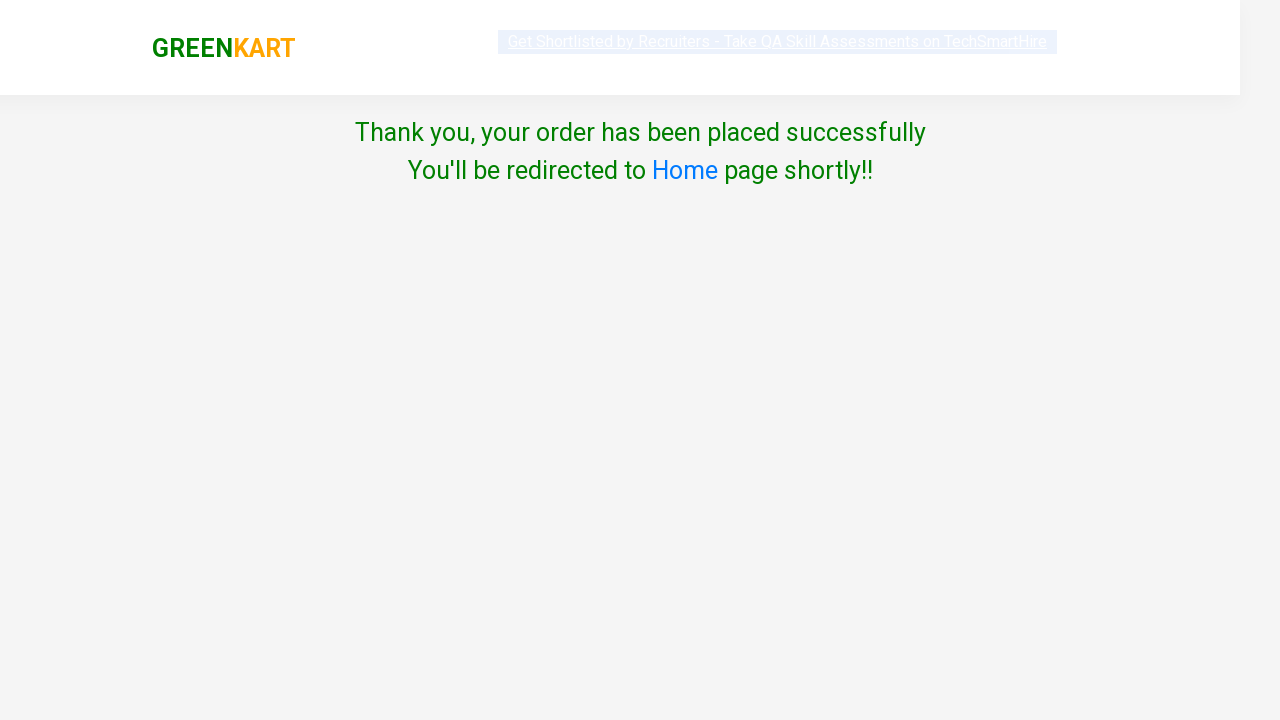